Tests that the Clear completed button displays the correct text

Starting URL: https://demo.playwright.dev/todomvc

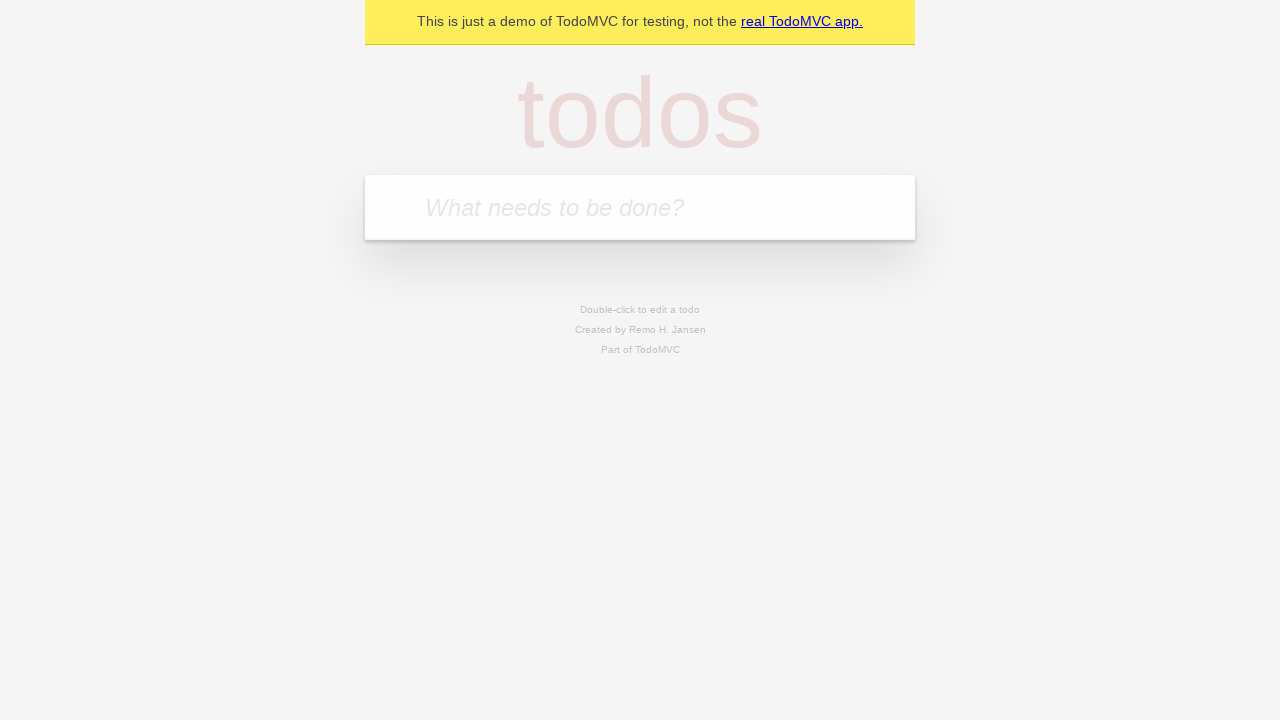

Filled todo input with 'buy some cheese' on internal:attr=[placeholder="What needs to be done?"i]
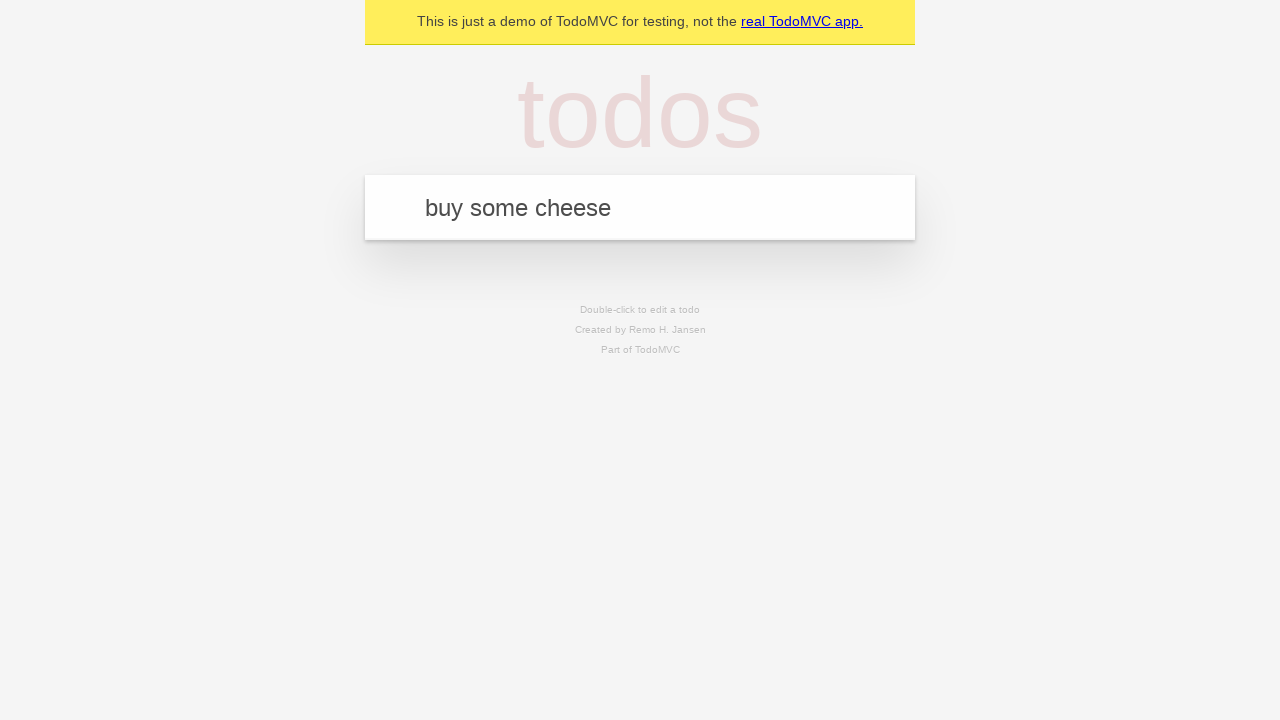

Pressed Enter to create first todo item on internal:attr=[placeholder="What needs to be done?"i]
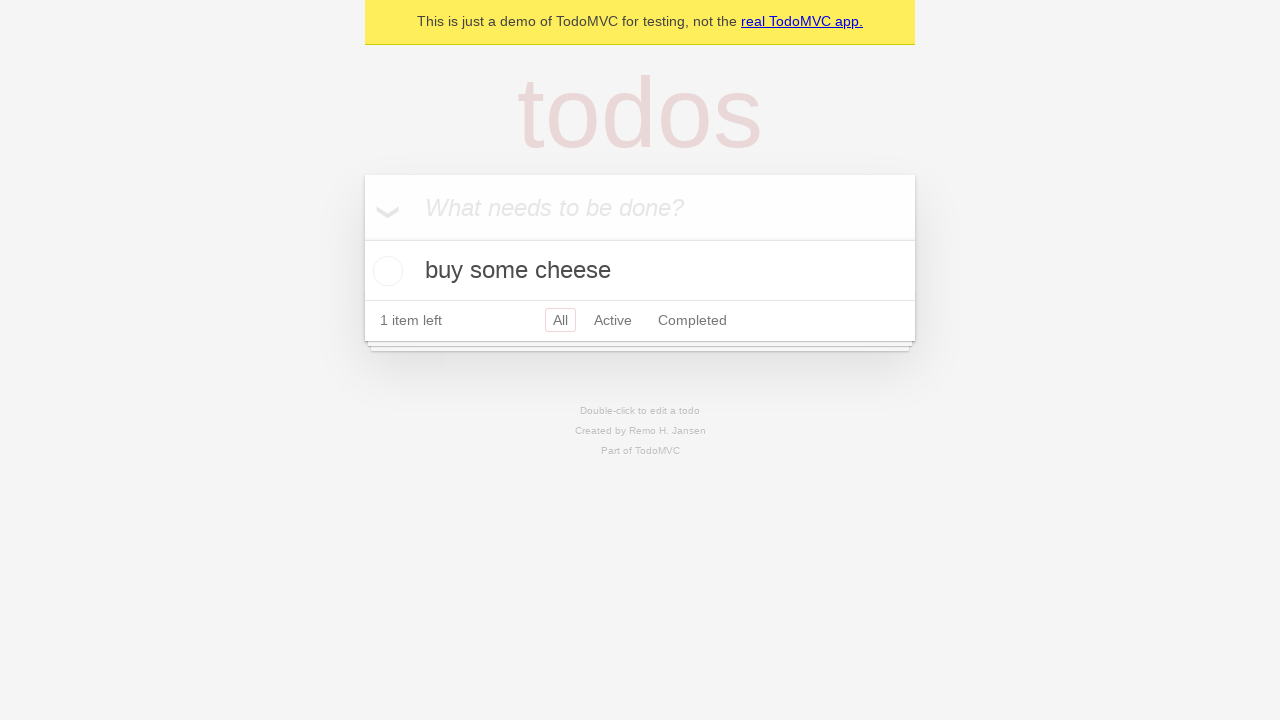

Filled todo input with 'feed the cat' on internal:attr=[placeholder="What needs to be done?"i]
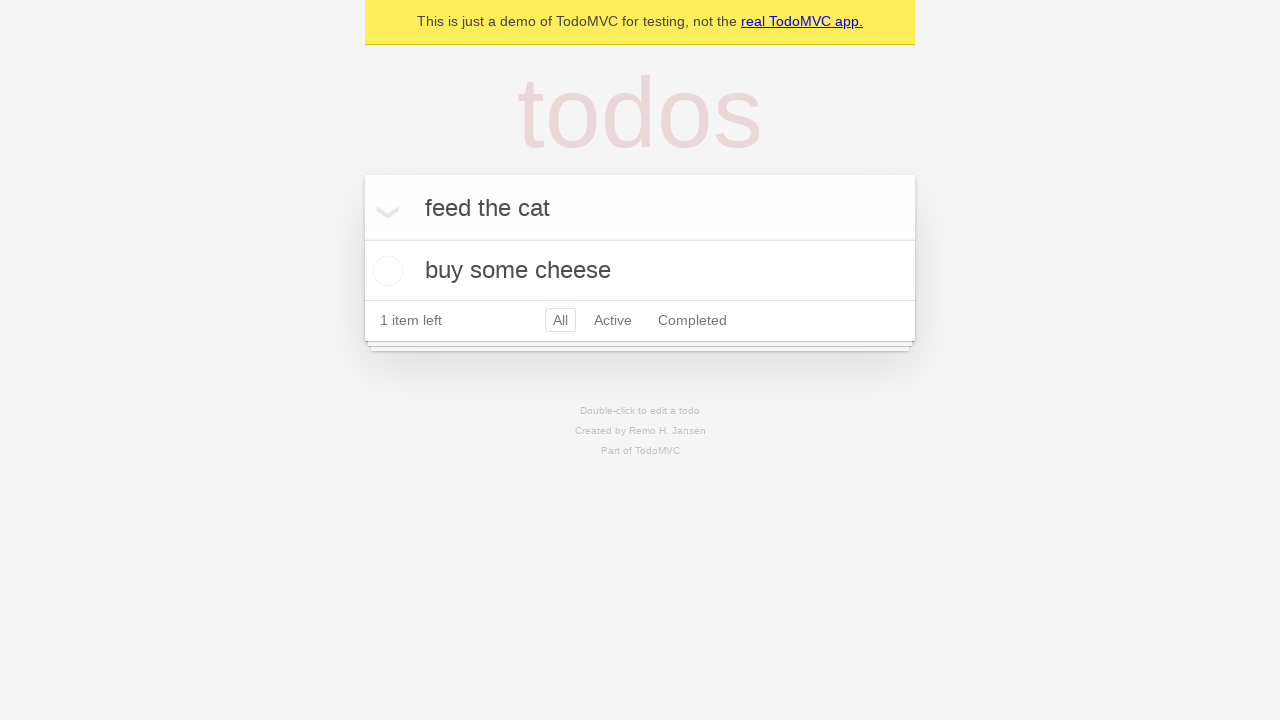

Pressed Enter to create second todo item on internal:attr=[placeholder="What needs to be done?"i]
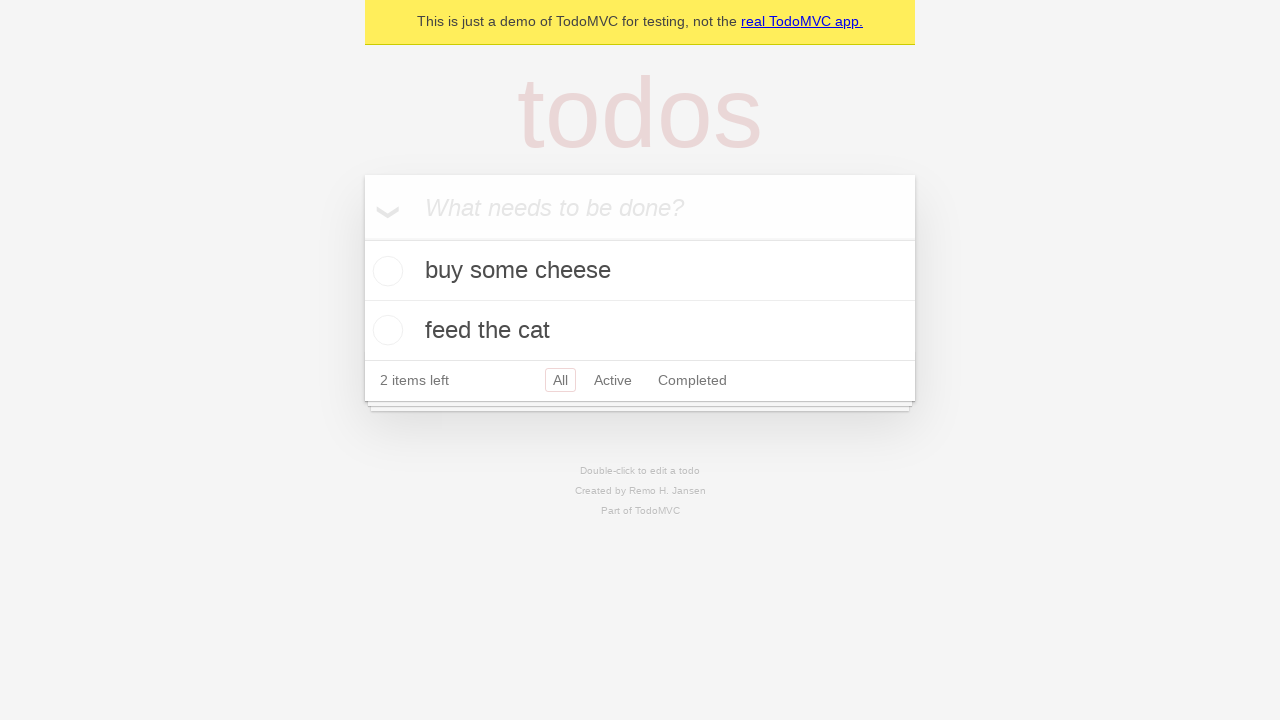

Filled todo input with 'book a doctors appointment' on internal:attr=[placeholder="What needs to be done?"i]
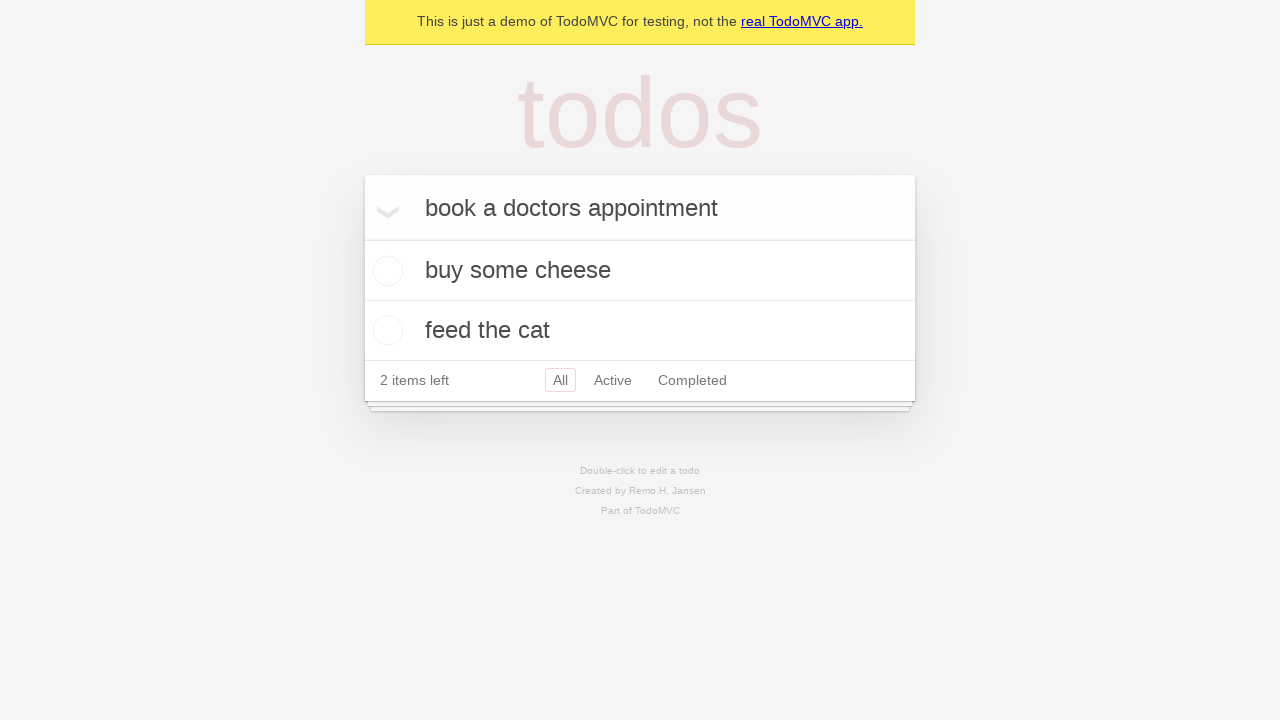

Pressed Enter to create third todo item on internal:attr=[placeholder="What needs to be done?"i]
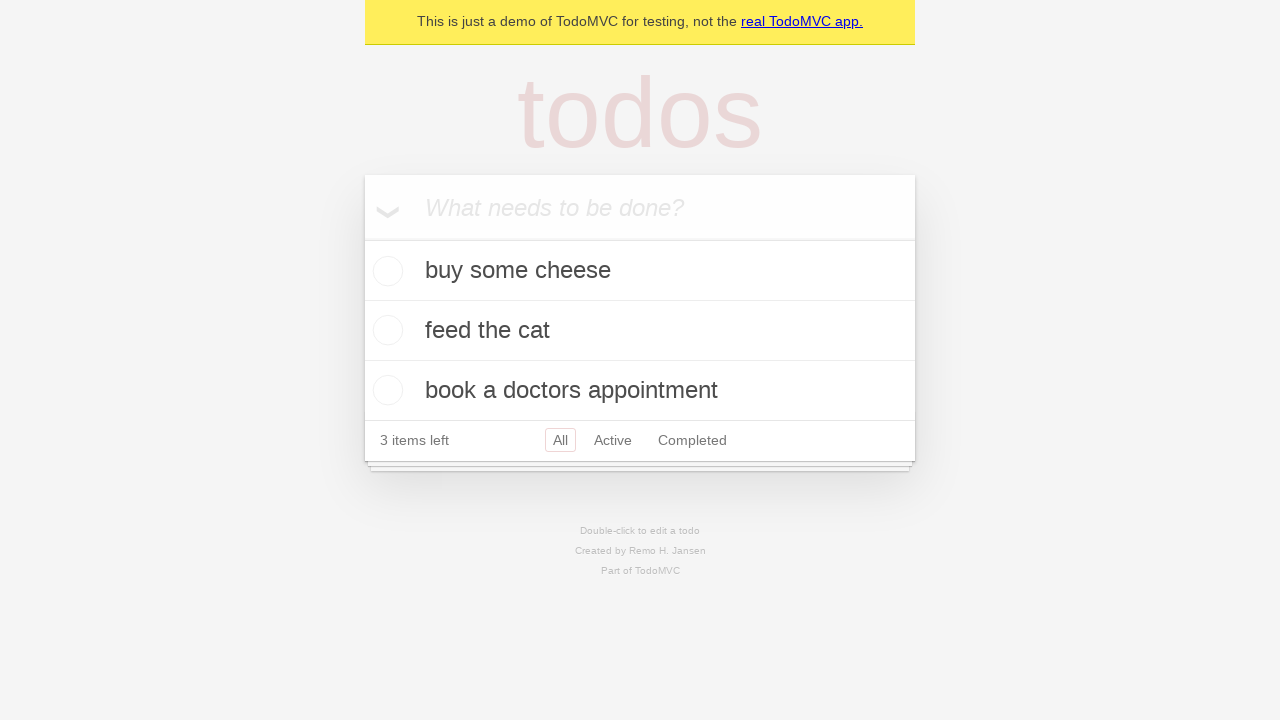

Checked the first todo item checkbox at (385, 271) on .todo-list li .toggle >> nth=0
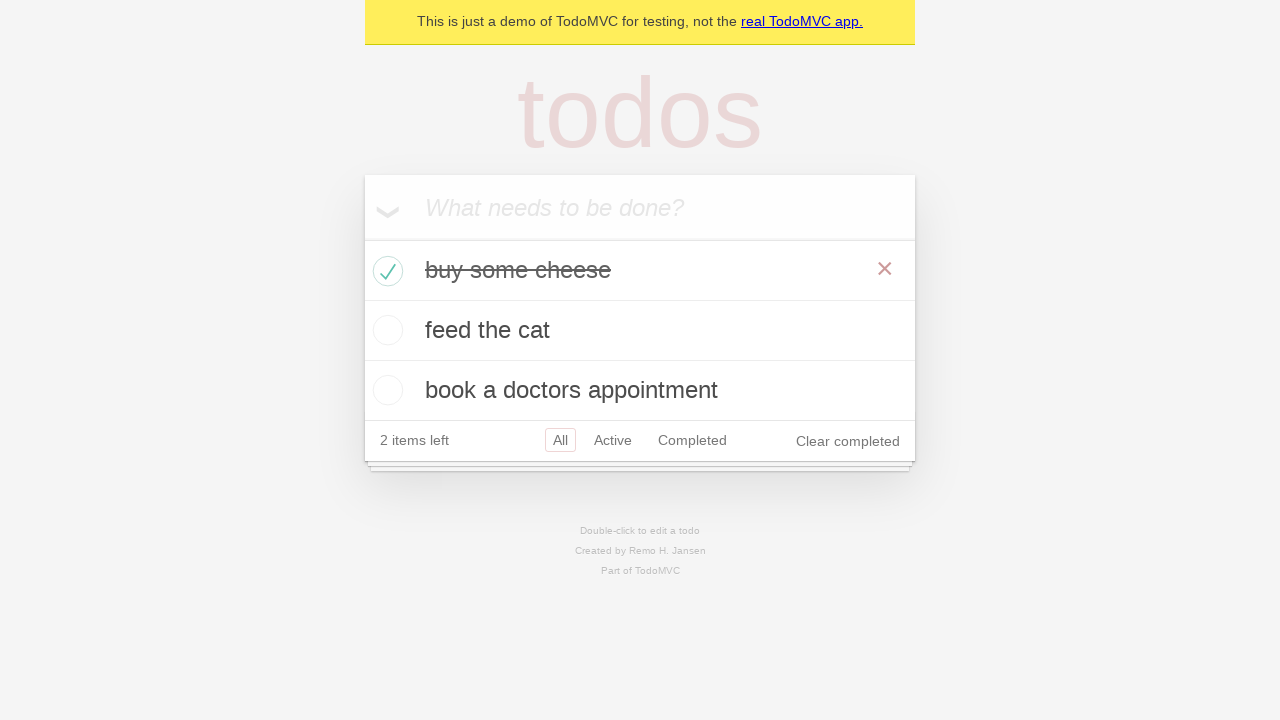

Clear completed button is now visible and displays correct text
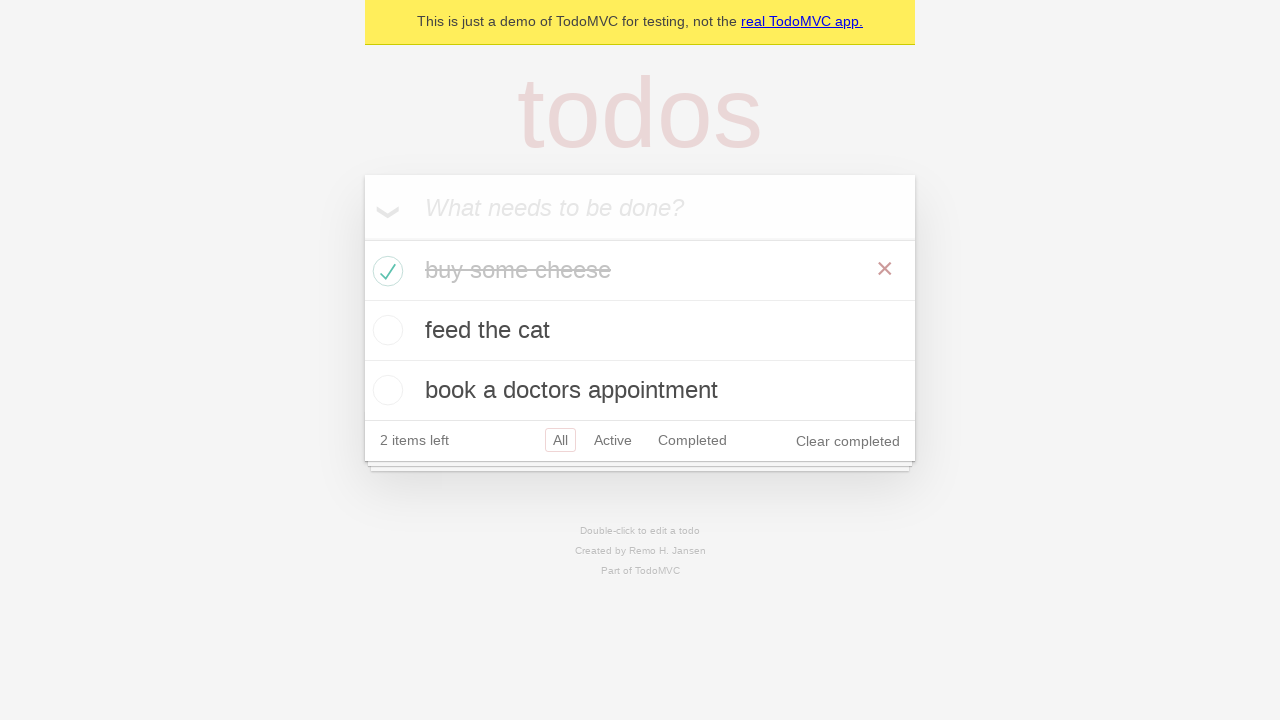

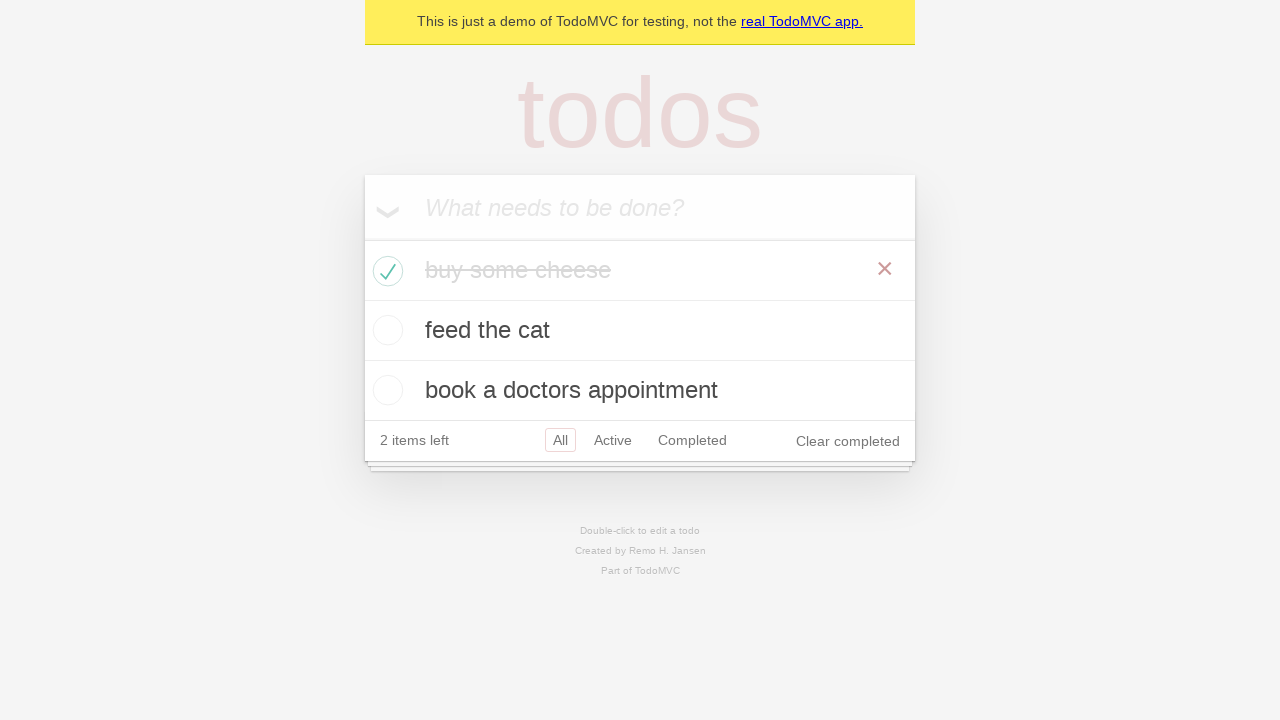